Fills out a practice registration form by entering first name, last name, email, and selecting gender

Starting URL: https://demoqa.com/automation-practice-form

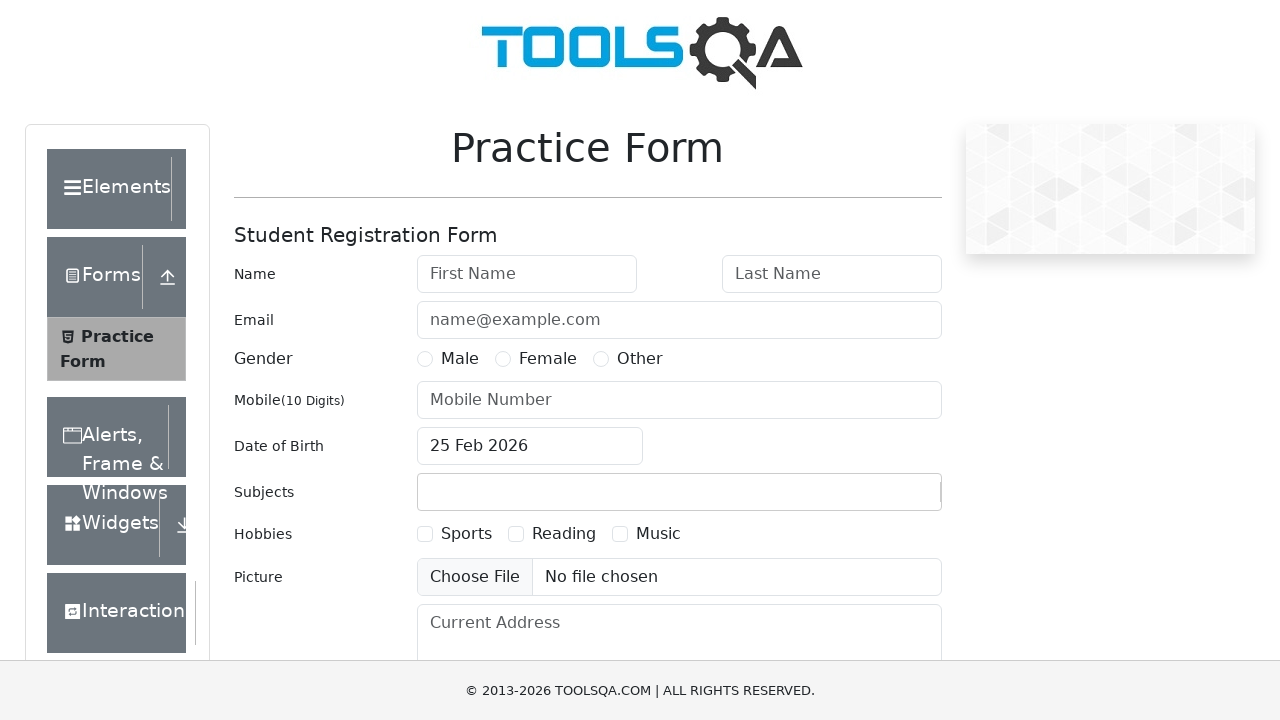

Filled first name field with 'Mahadev' on input#firstName
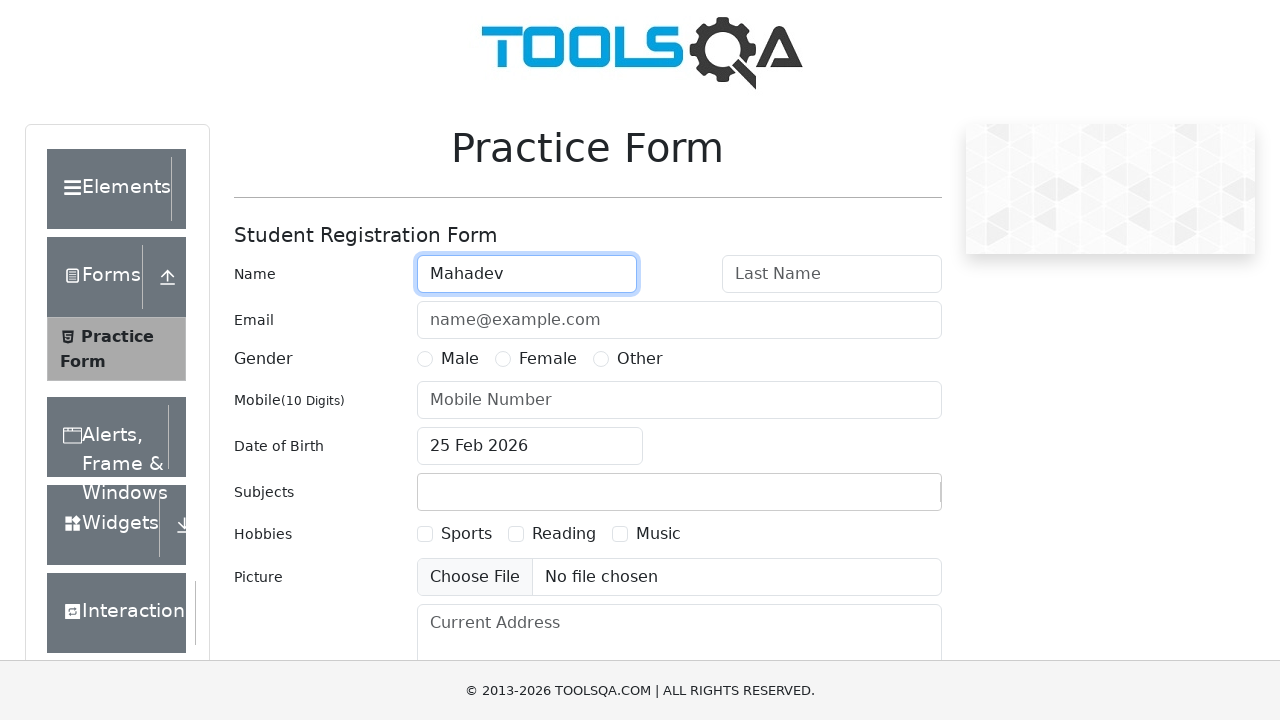

Filled last name field with 'Balte' on input#lastName
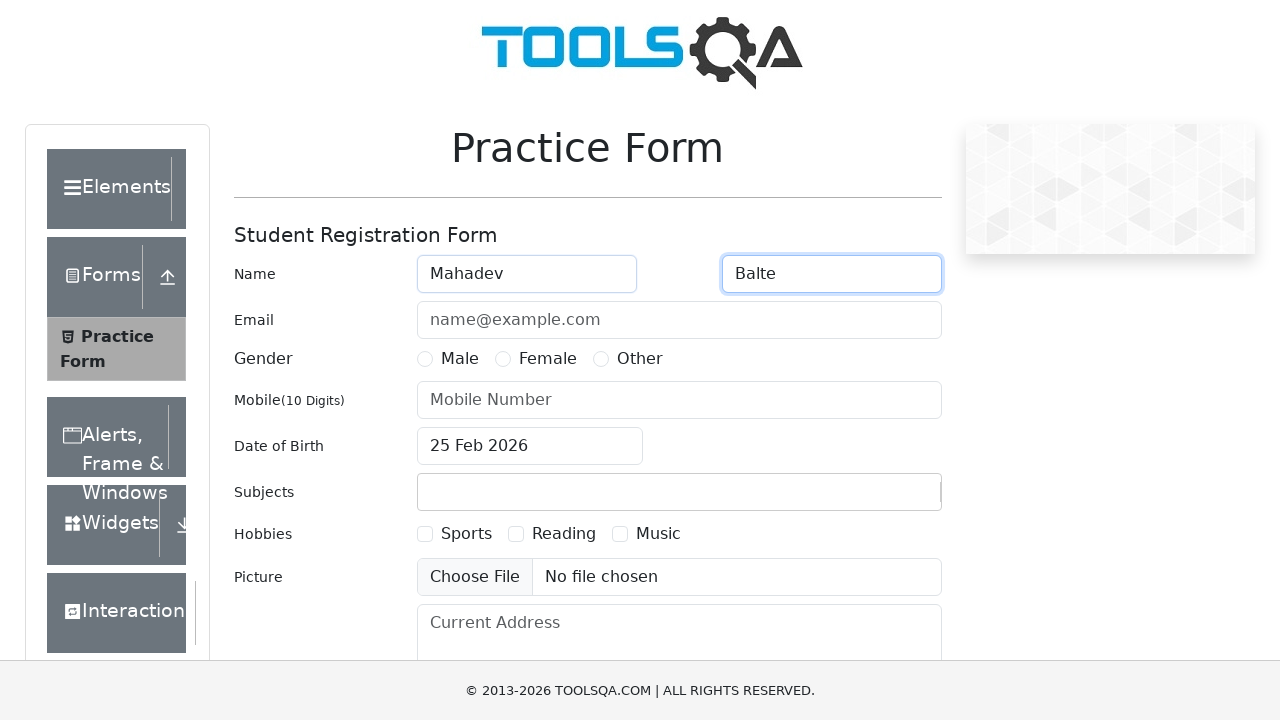

Filled email field with 'baltemahadev633@gmail.com' on input#userEmail
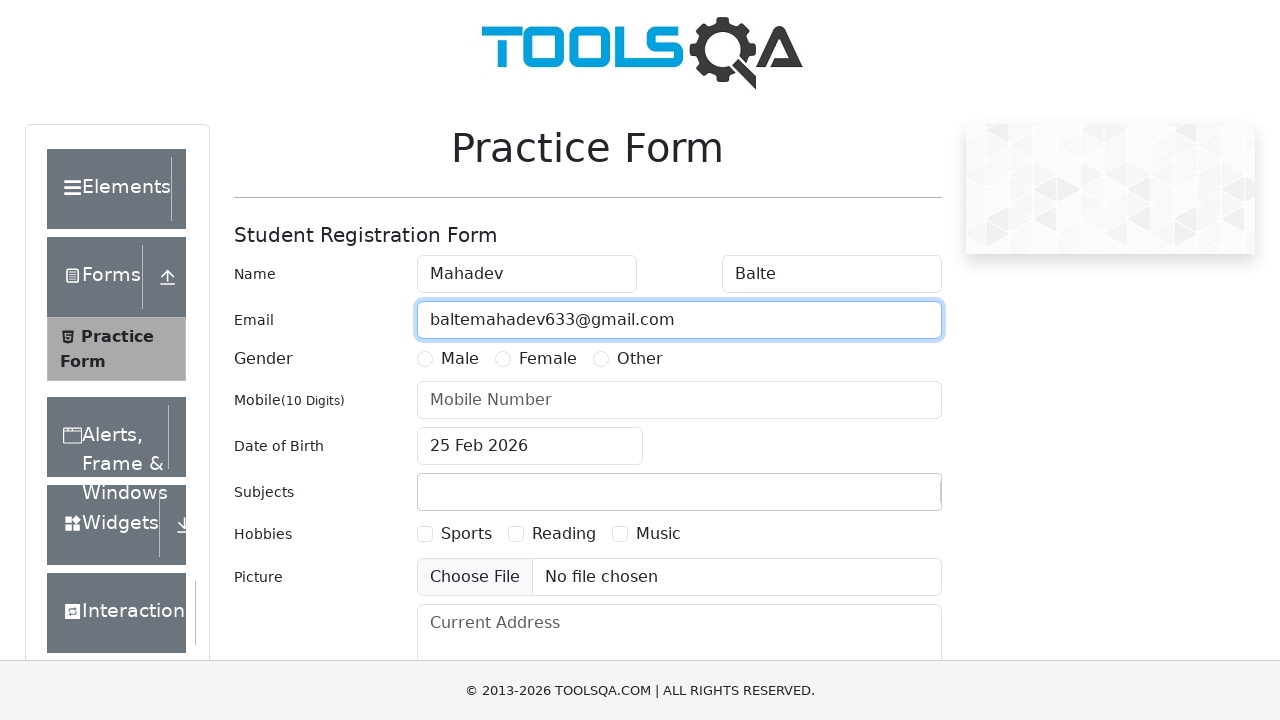

Selected Male gender option at (460, 359) on label:has-text('Male')
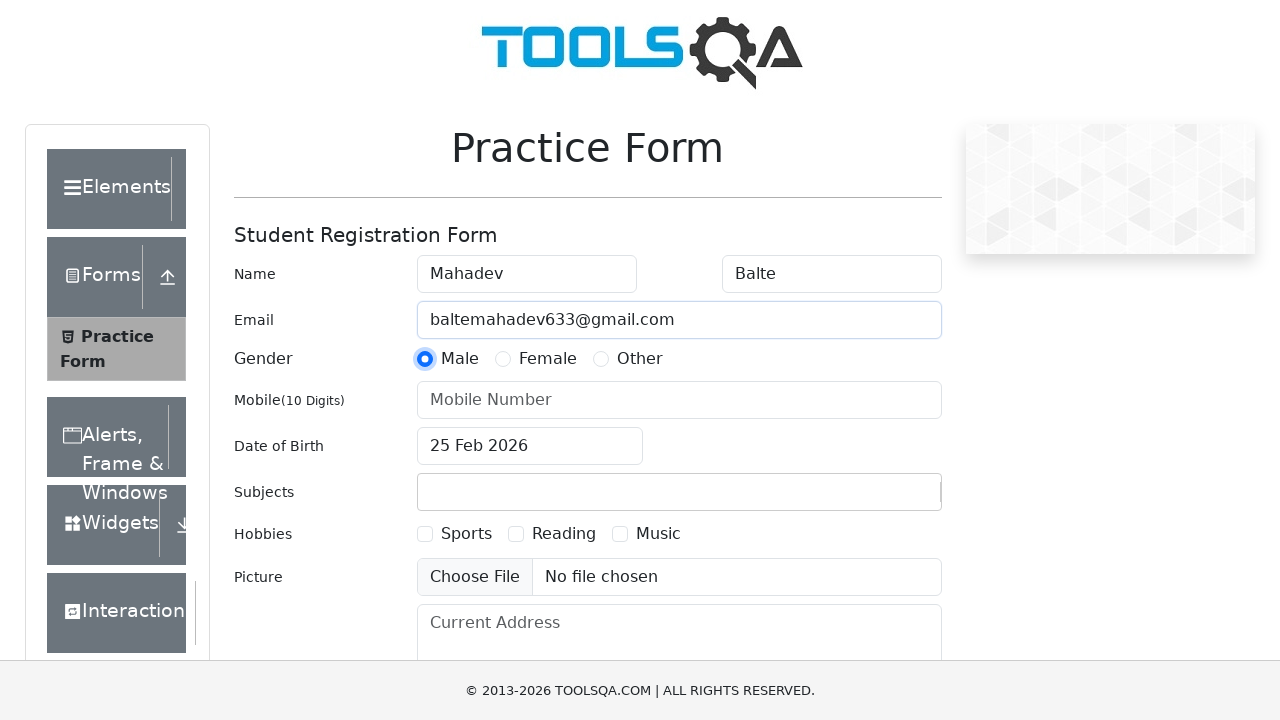

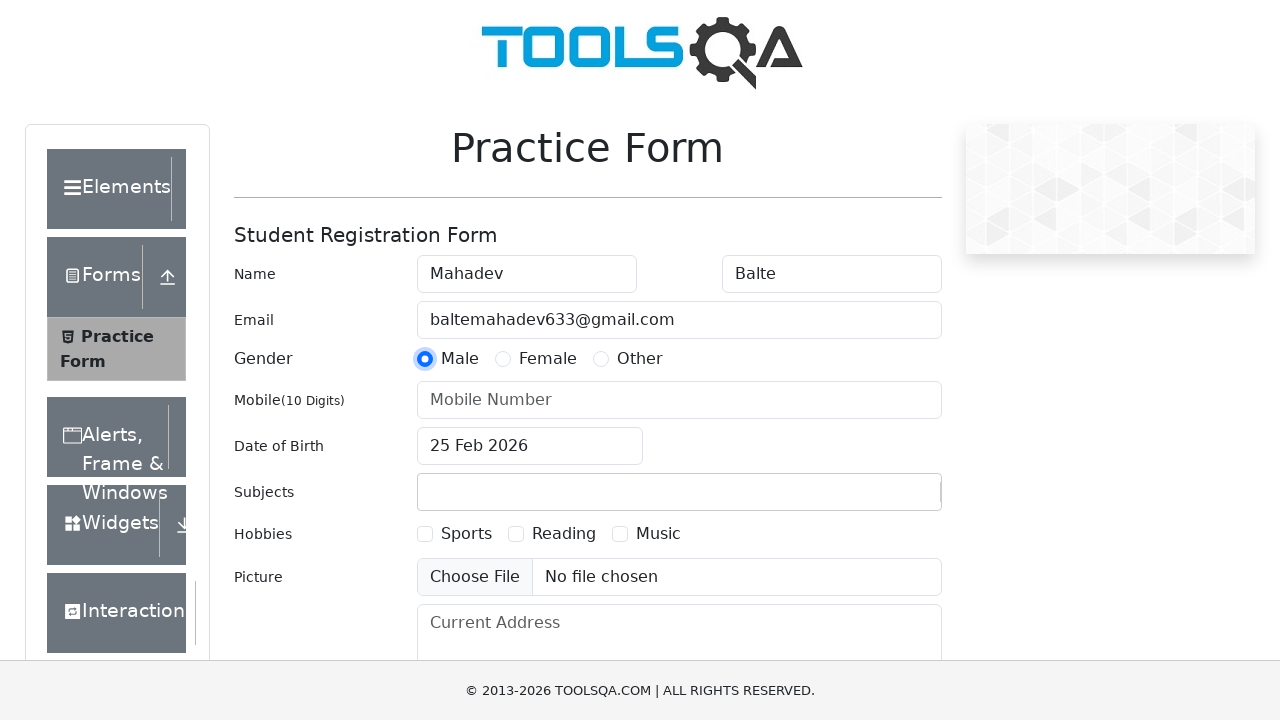